Navigates to Medium.com homepage and waits for the page to load completely.

Starting URL: https://medium.com

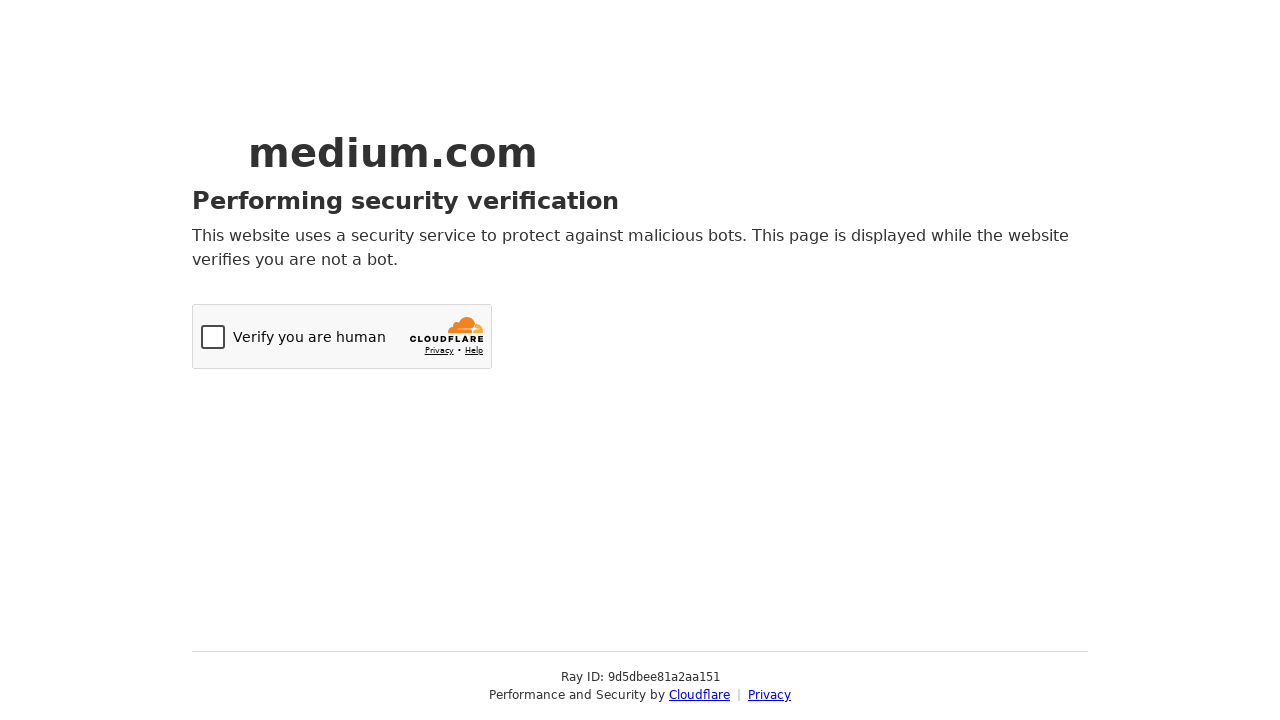

Set viewport size to 1920x1080
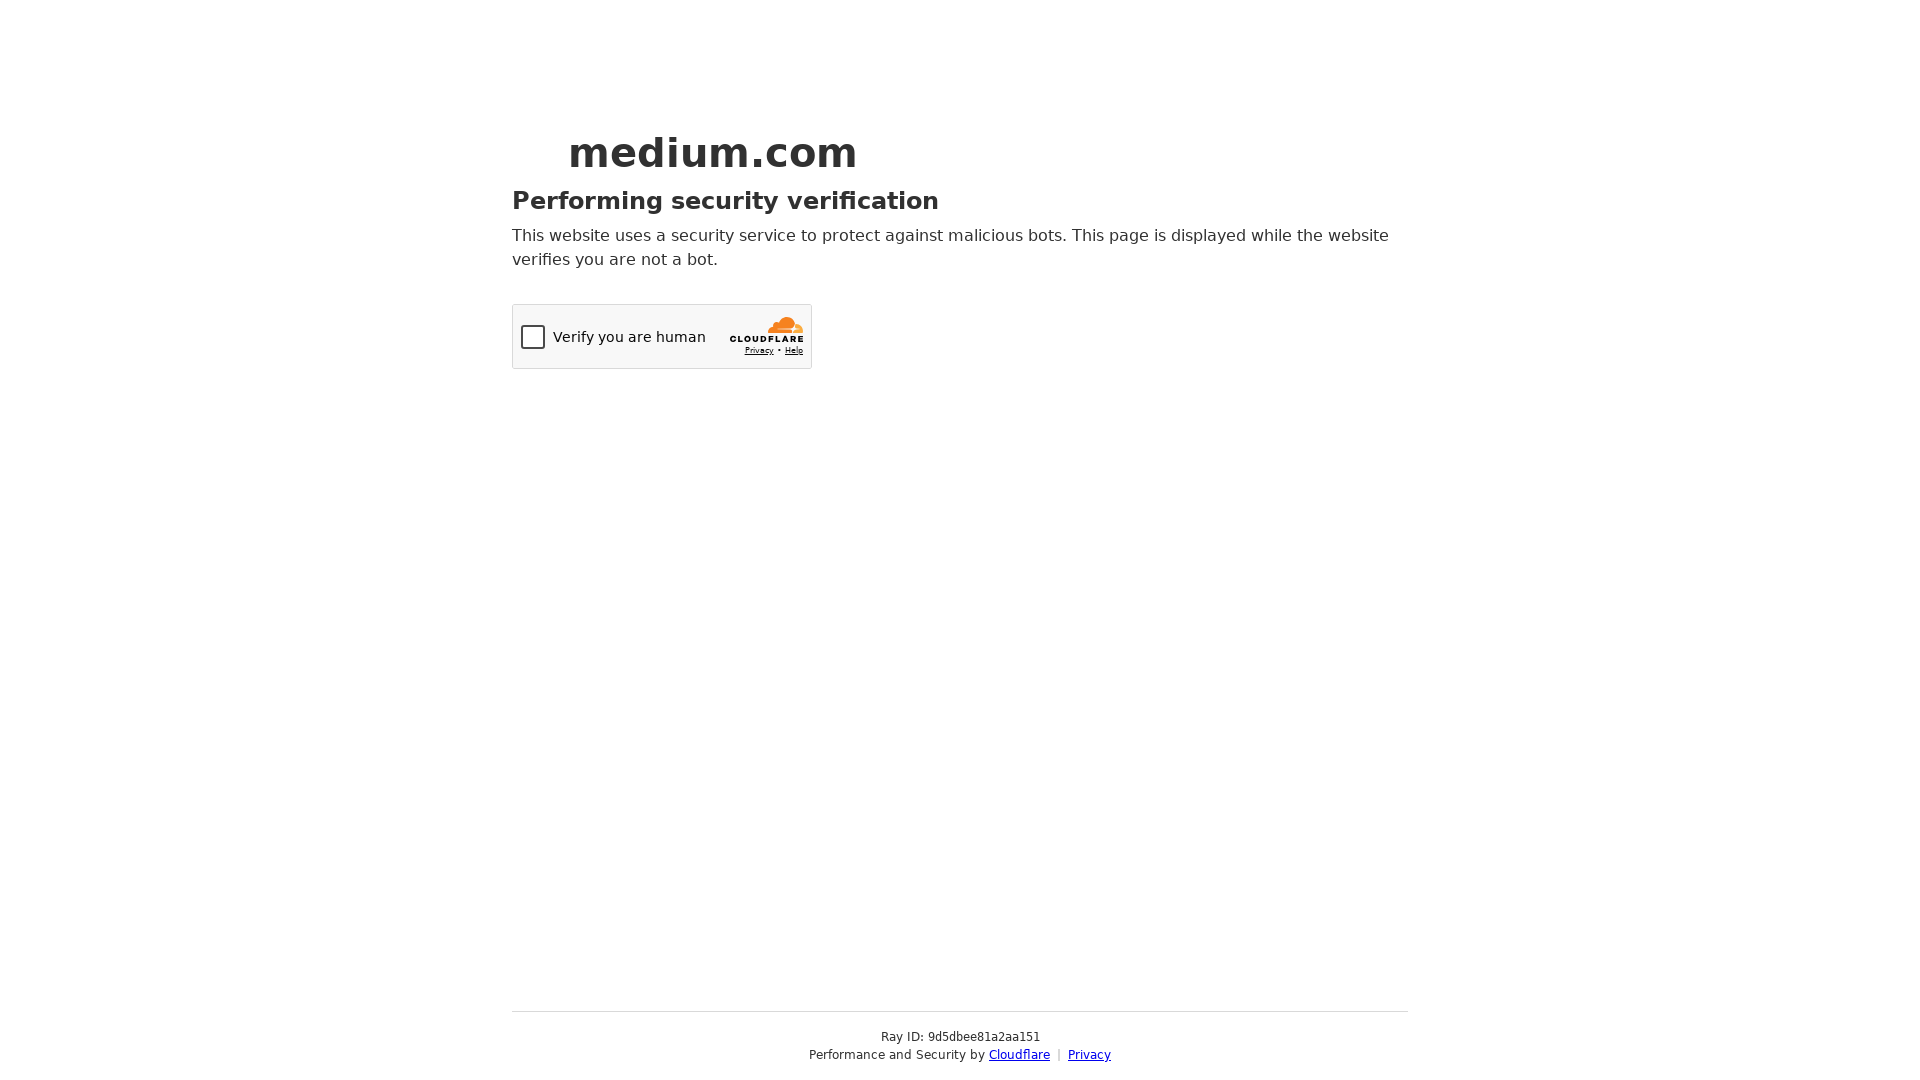

Waited for page to fully load (networkidle)
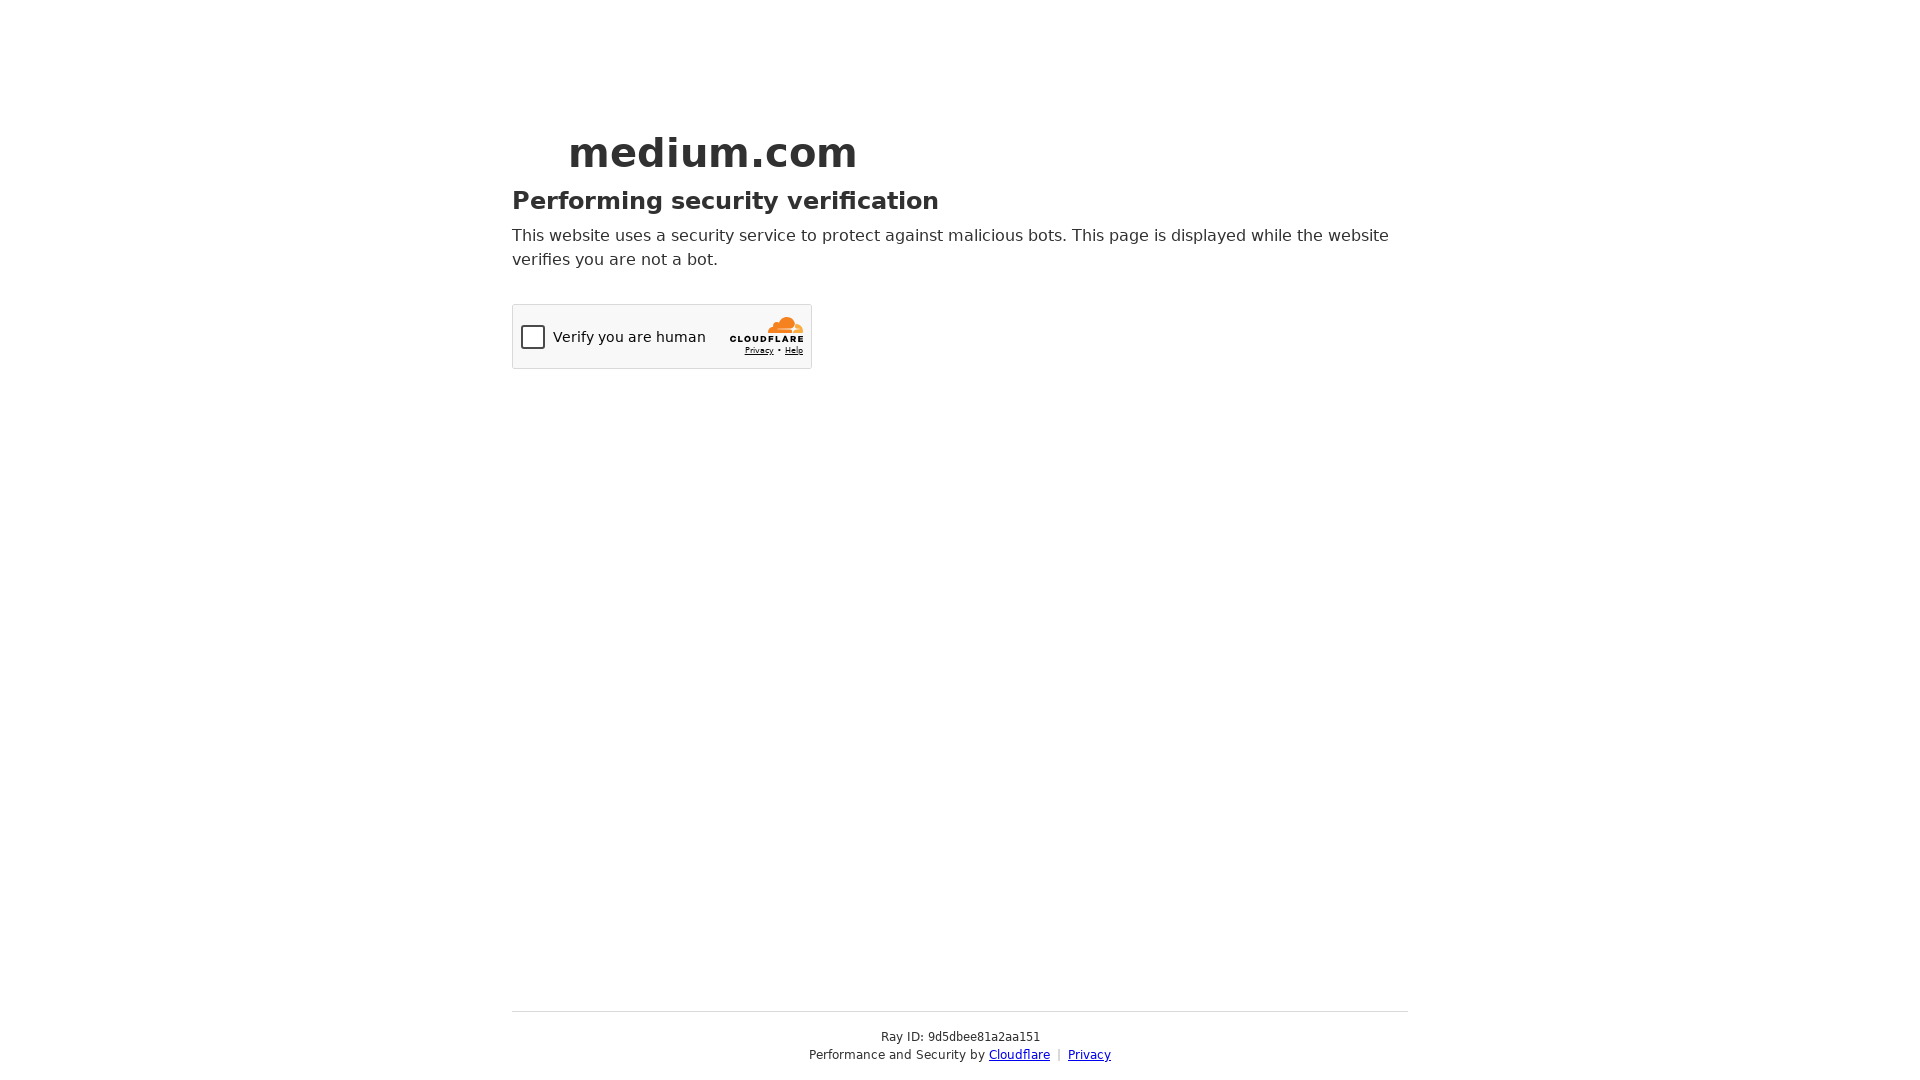

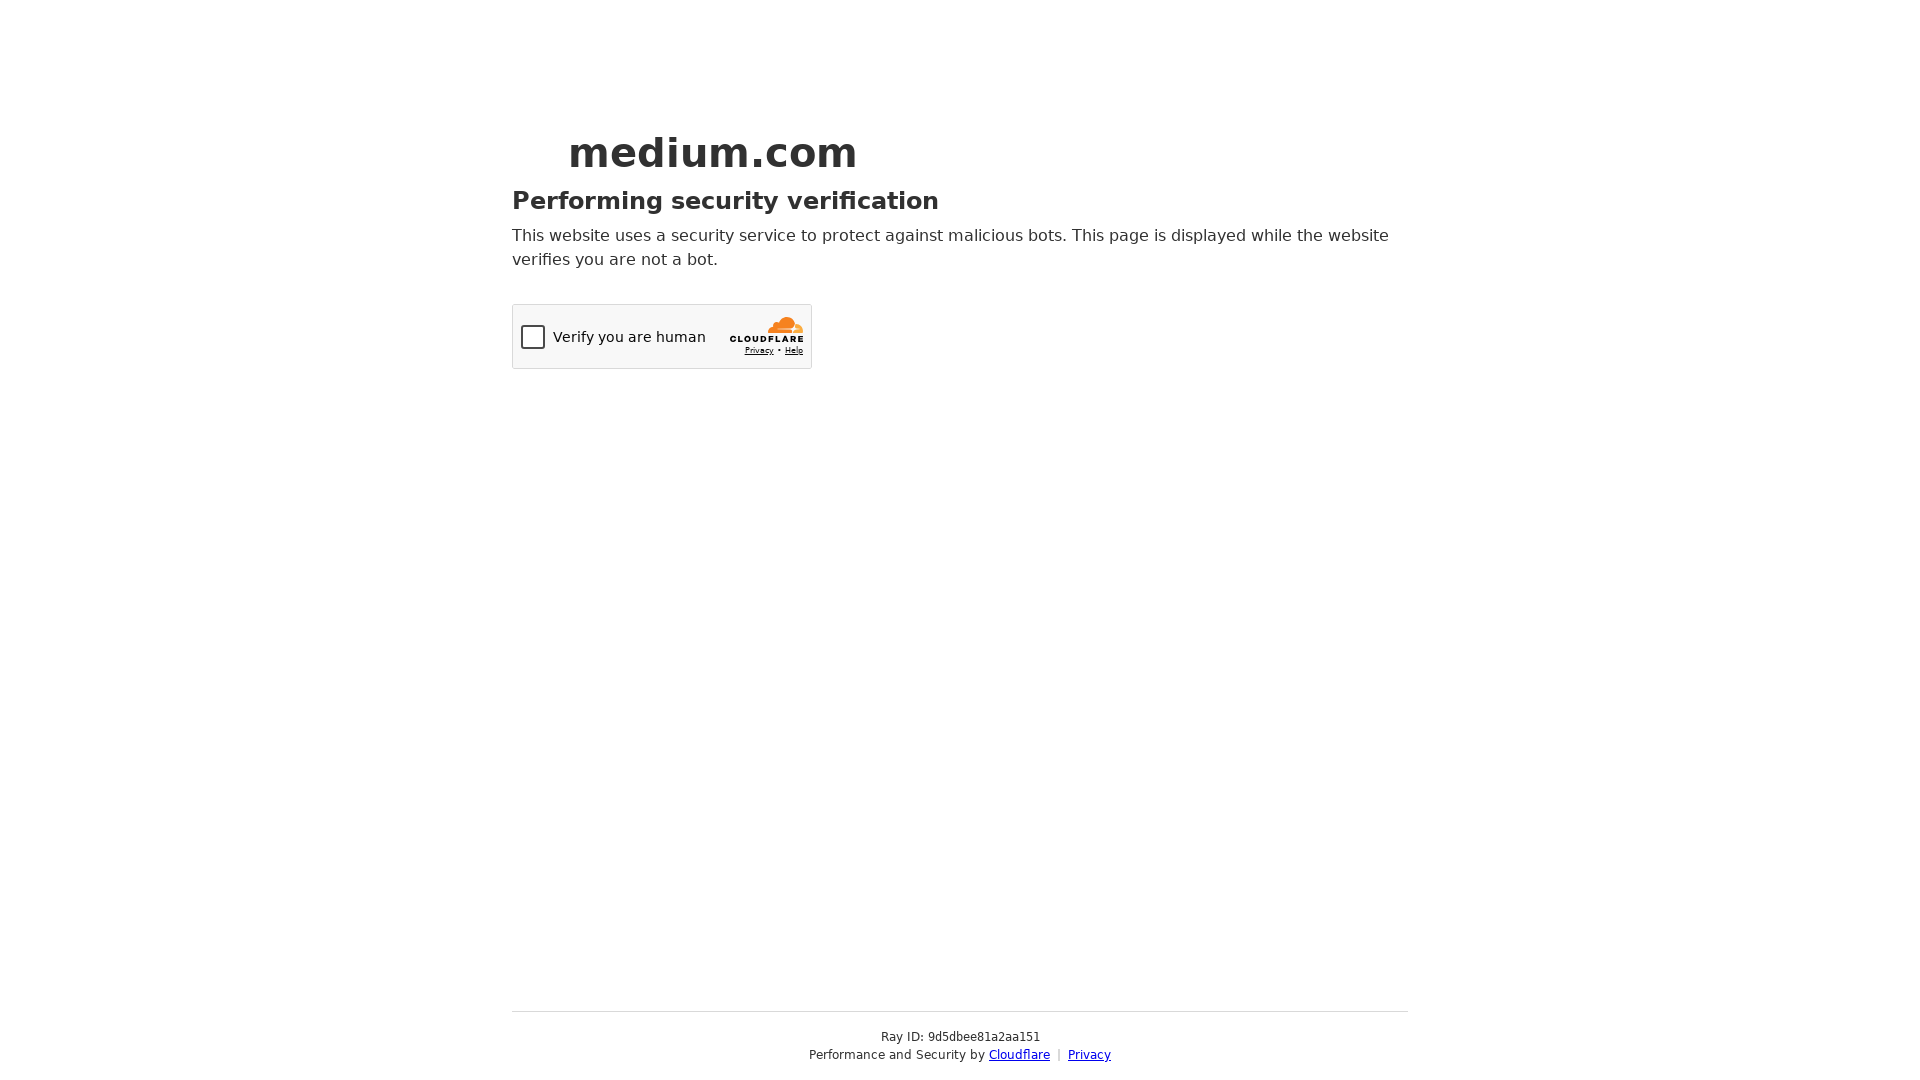